Tests an e-commerce site's search and add-to-cart functionality by searching for products containing "ca", verifying results, and adding specific items to cart

Starting URL: https://rahulshettyacademy.com/seleniumPractise/#/

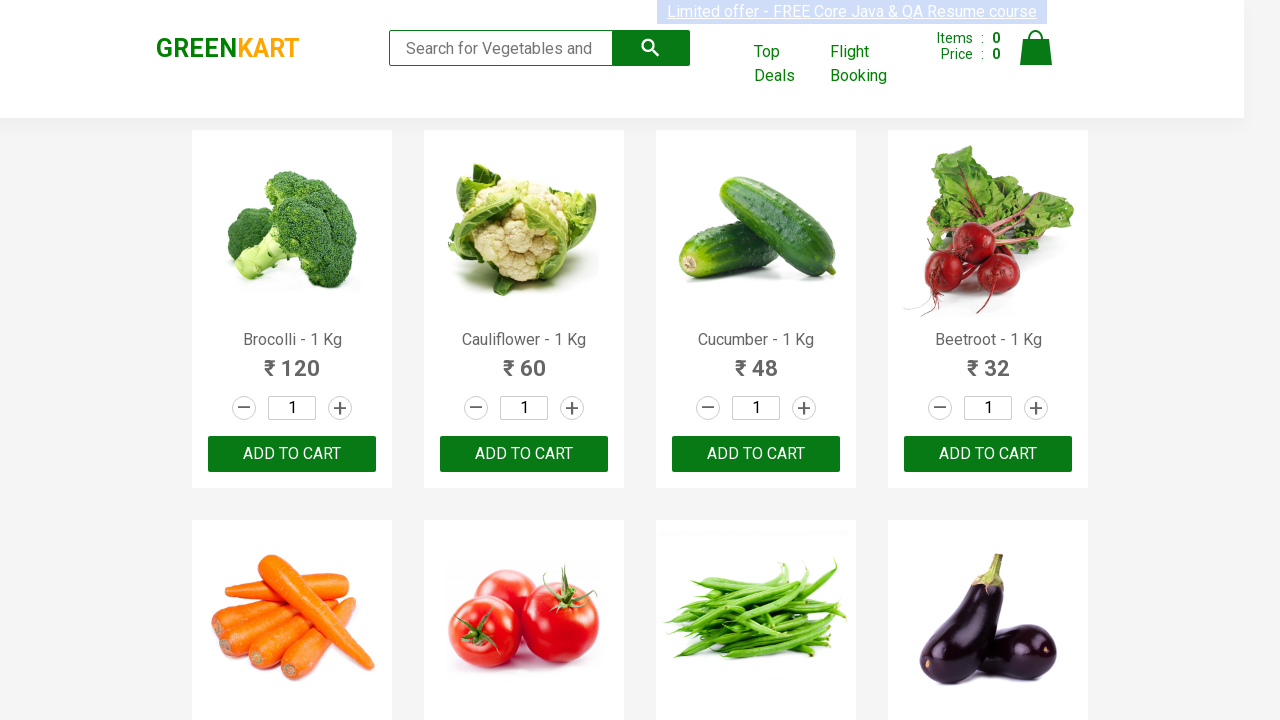

Filled search field with 'ca' on .search-keyword
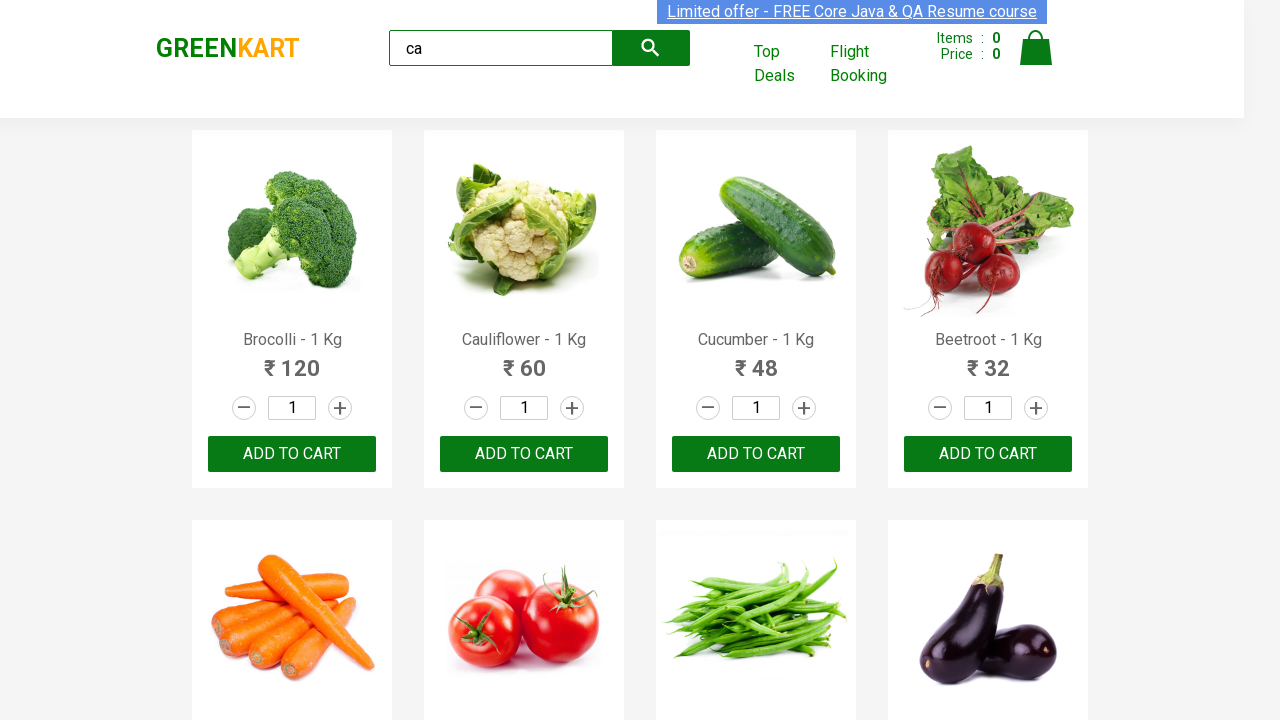

Waited 2 seconds for search results to update
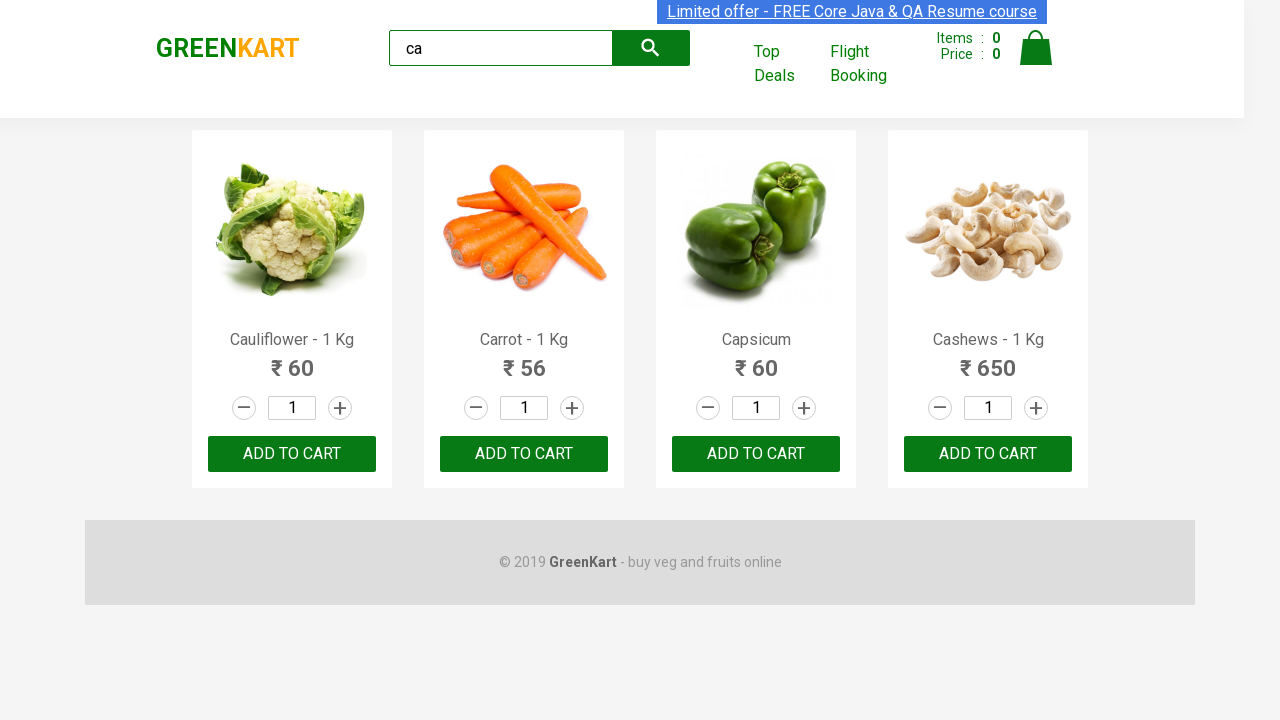

Waited for visible products to load
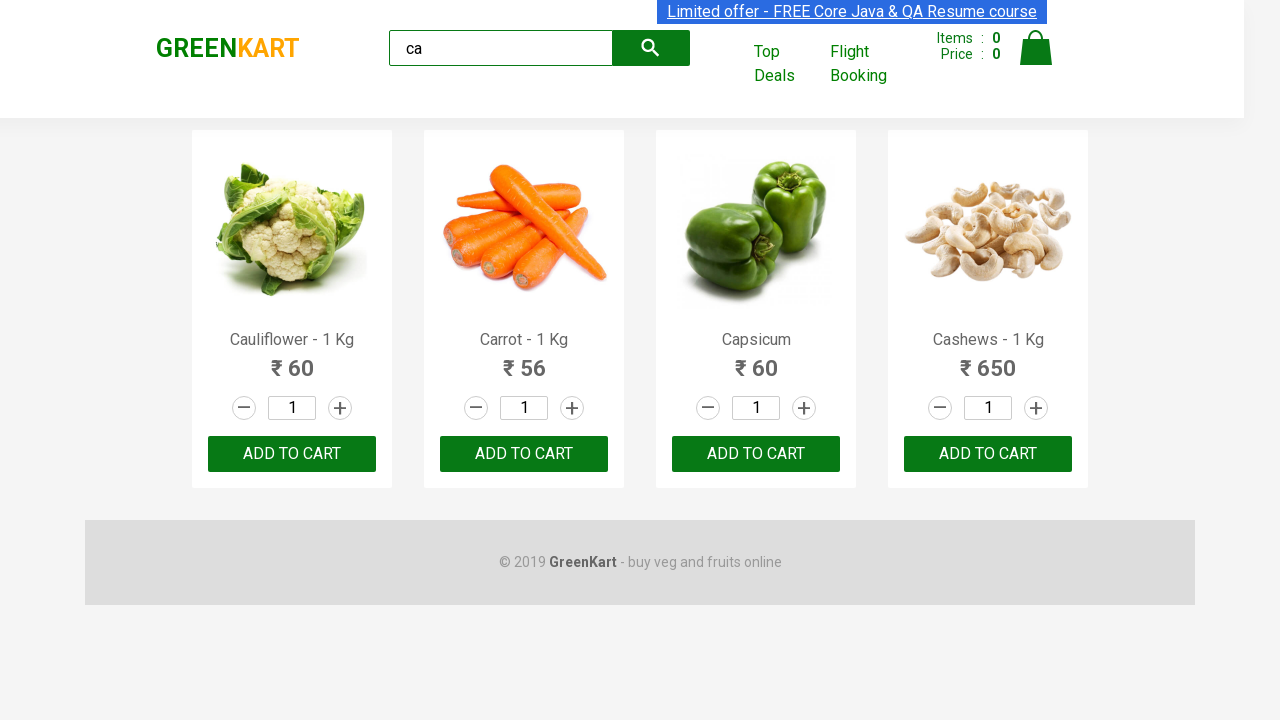

Clicked 'ADD TO CART' button for the third product at (756, 454) on .products .product >> nth=2 >> internal:text="ADD TO CART"i
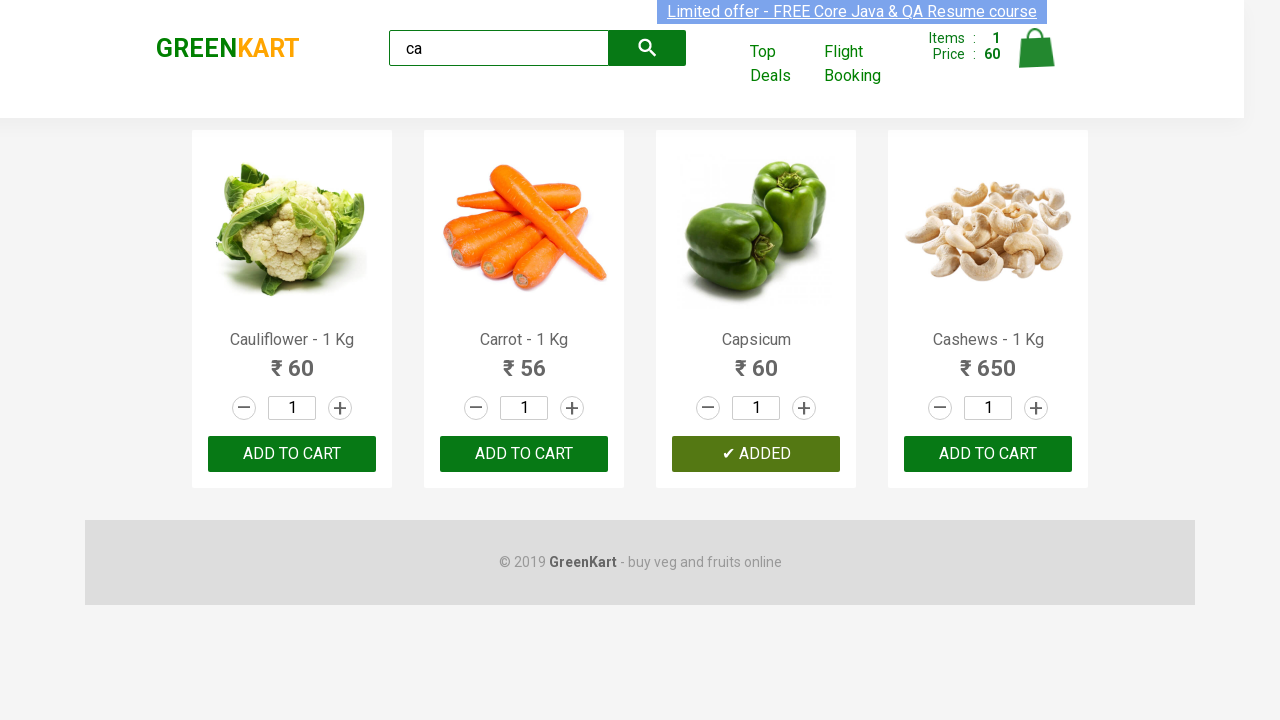

Retrieved all product elements
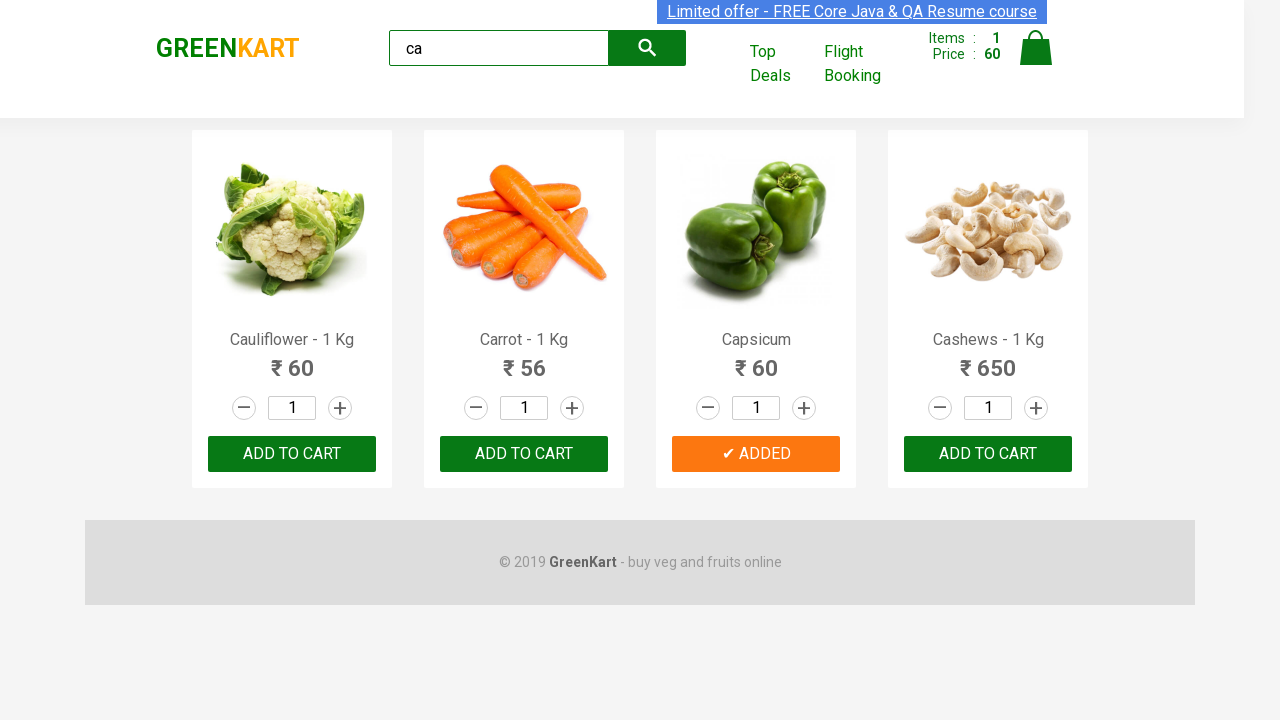

Extracted product name: 'Cauliflower - 1 Kg'
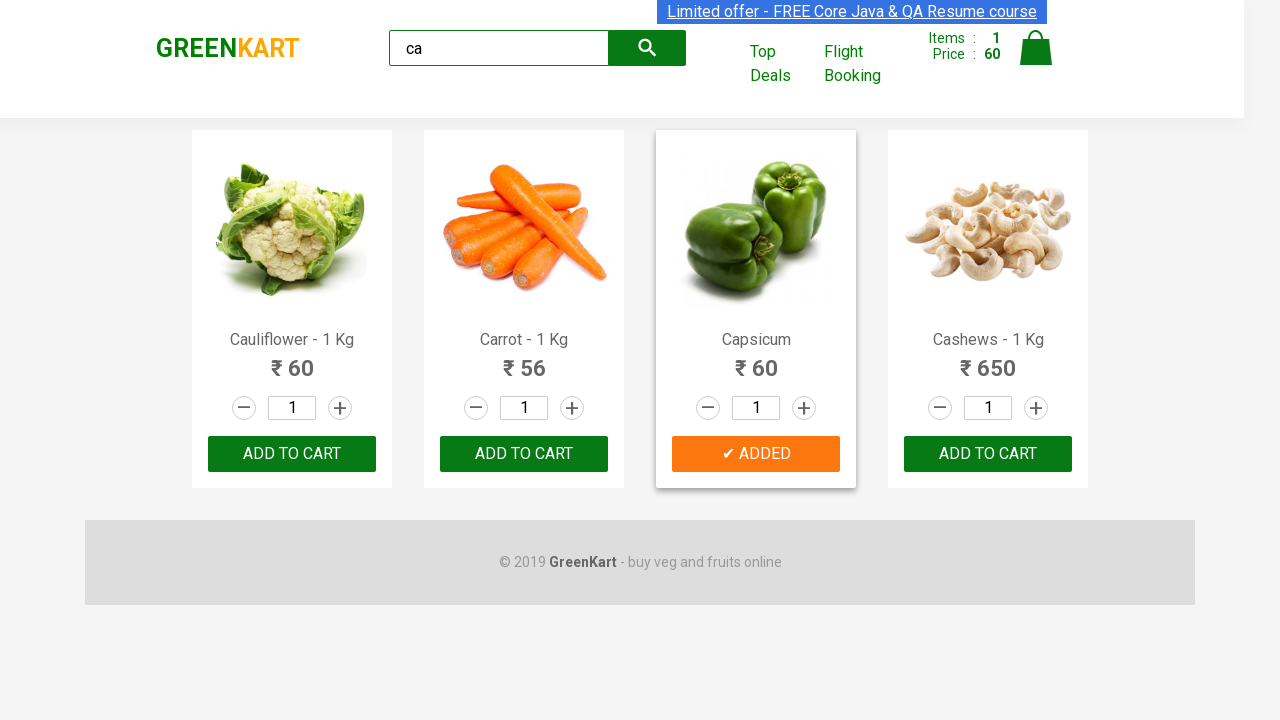

Extracted product name: 'Carrot - 1 Kg'
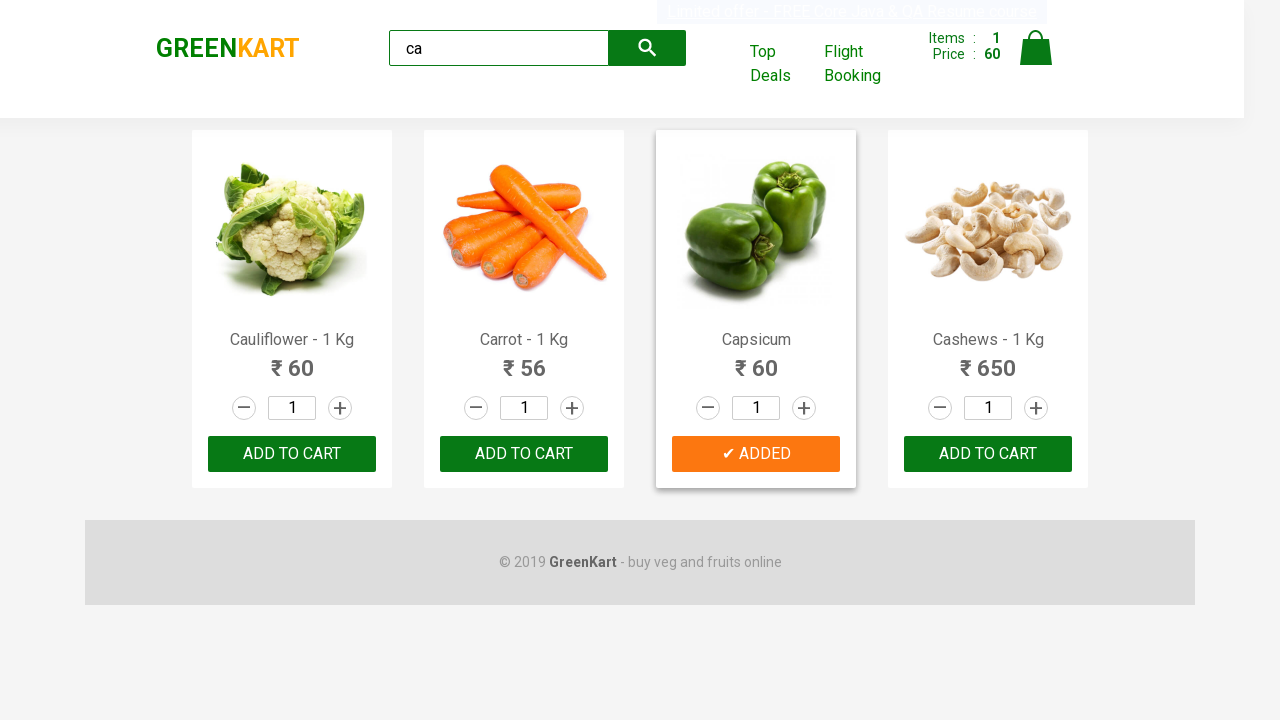

Extracted product name: 'Capsicum'
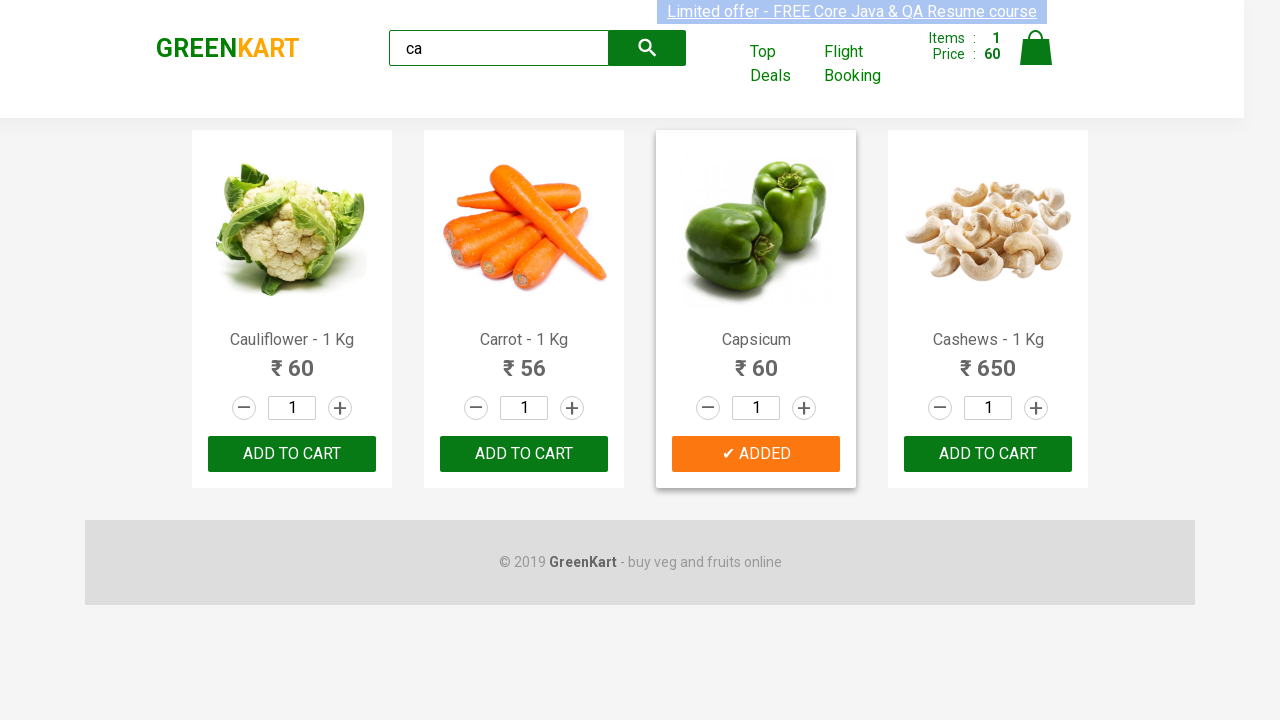

Extracted product name: 'Cashews - 1 Kg'
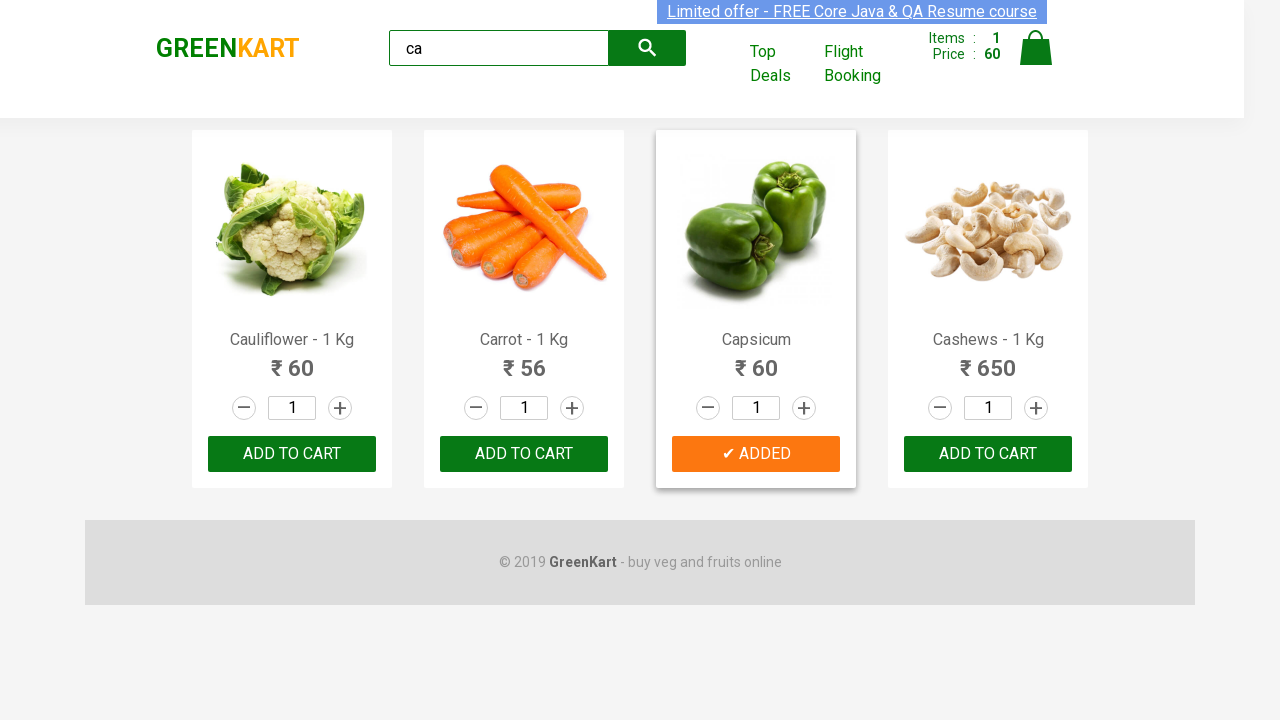

Clicked 'ADD TO CART' button for Cashews product at (988, 454) on .products .product >> nth=3 >> button
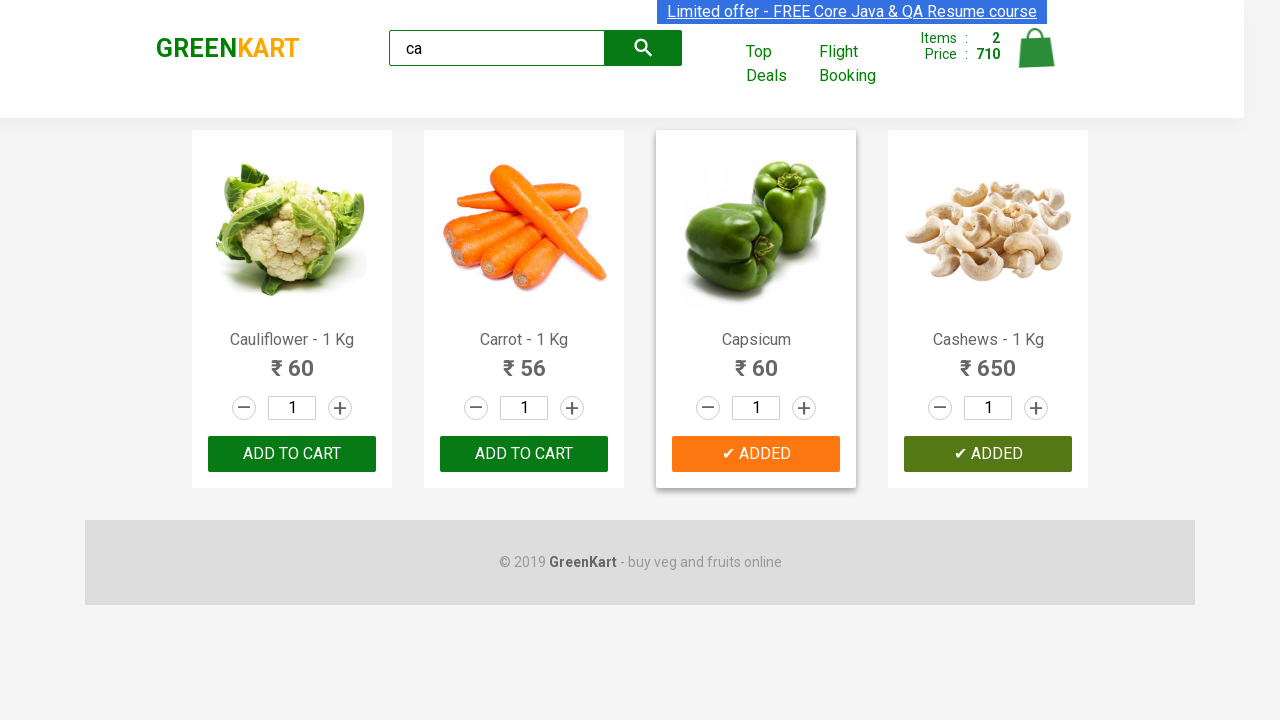

Retrieved brand text: 'GREENKART'
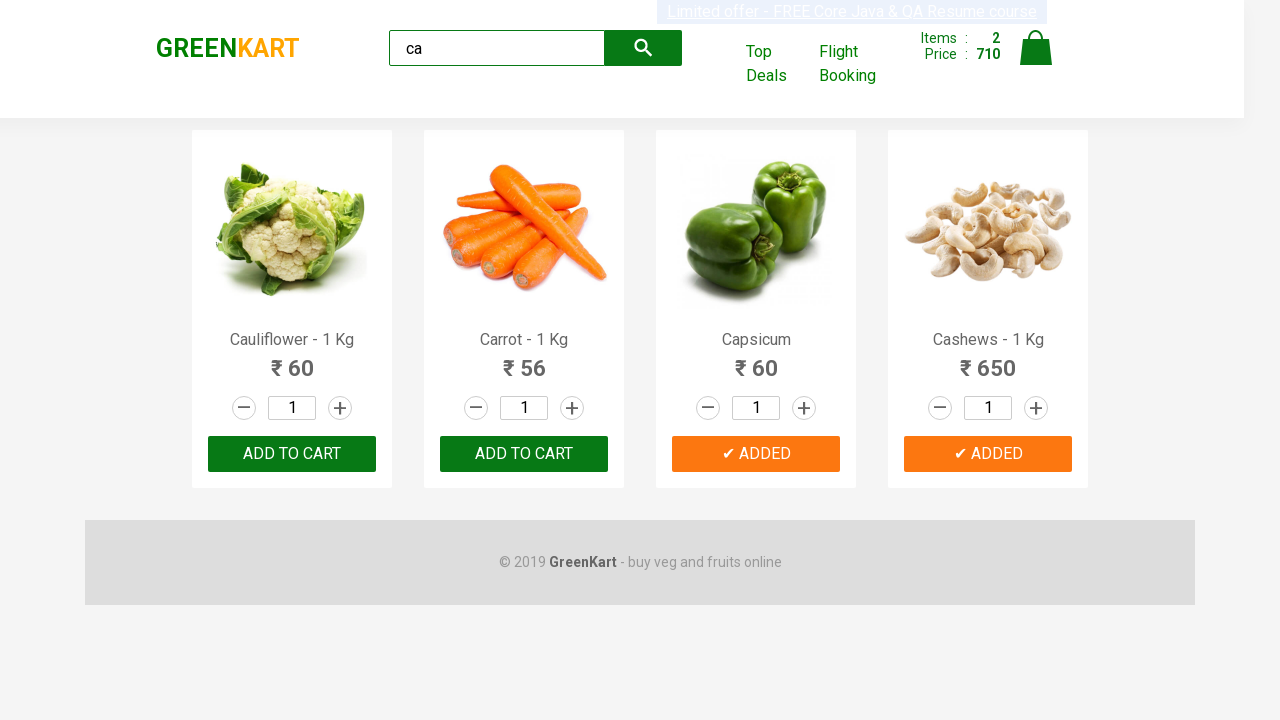

Verified brand text equals 'GREENKART'
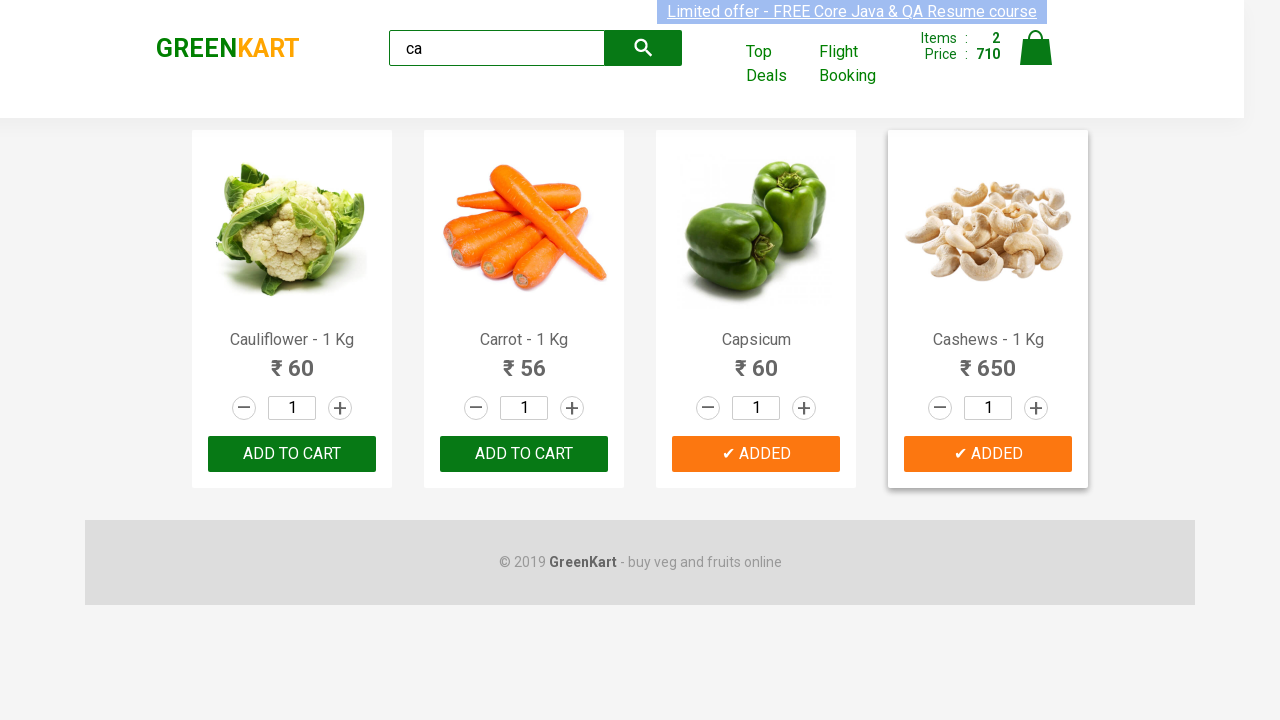

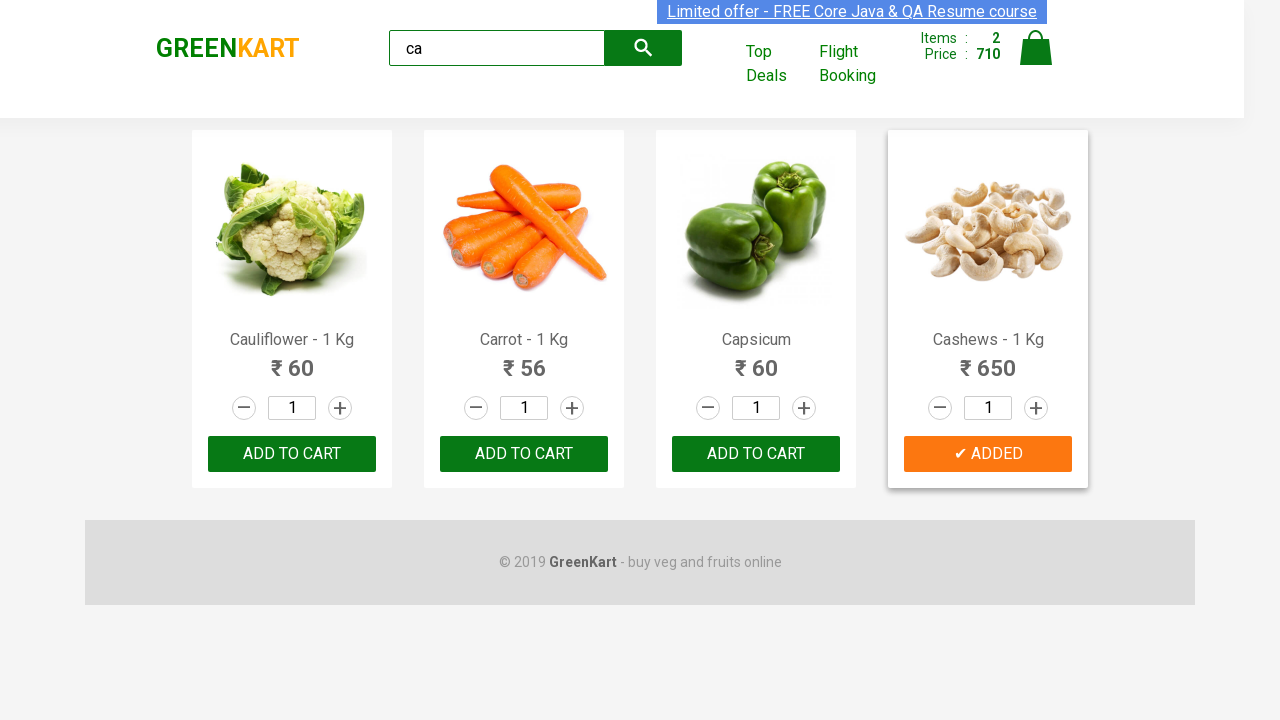